Tests the text box form by entering "123" in the Full Name field and verifying the submitted value is displayed correctly

Starting URL: https://demoqa.com/text-box

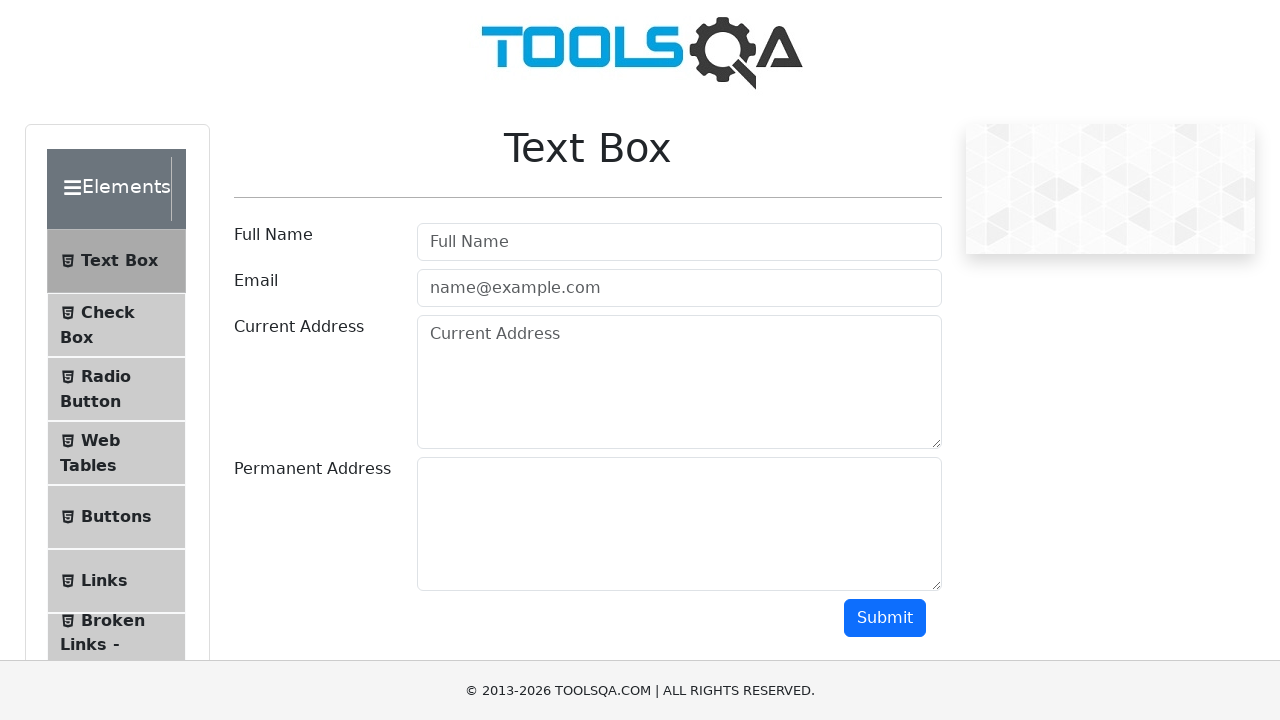

Clicked on the Full Name field (userName) at (679, 242) on #userName
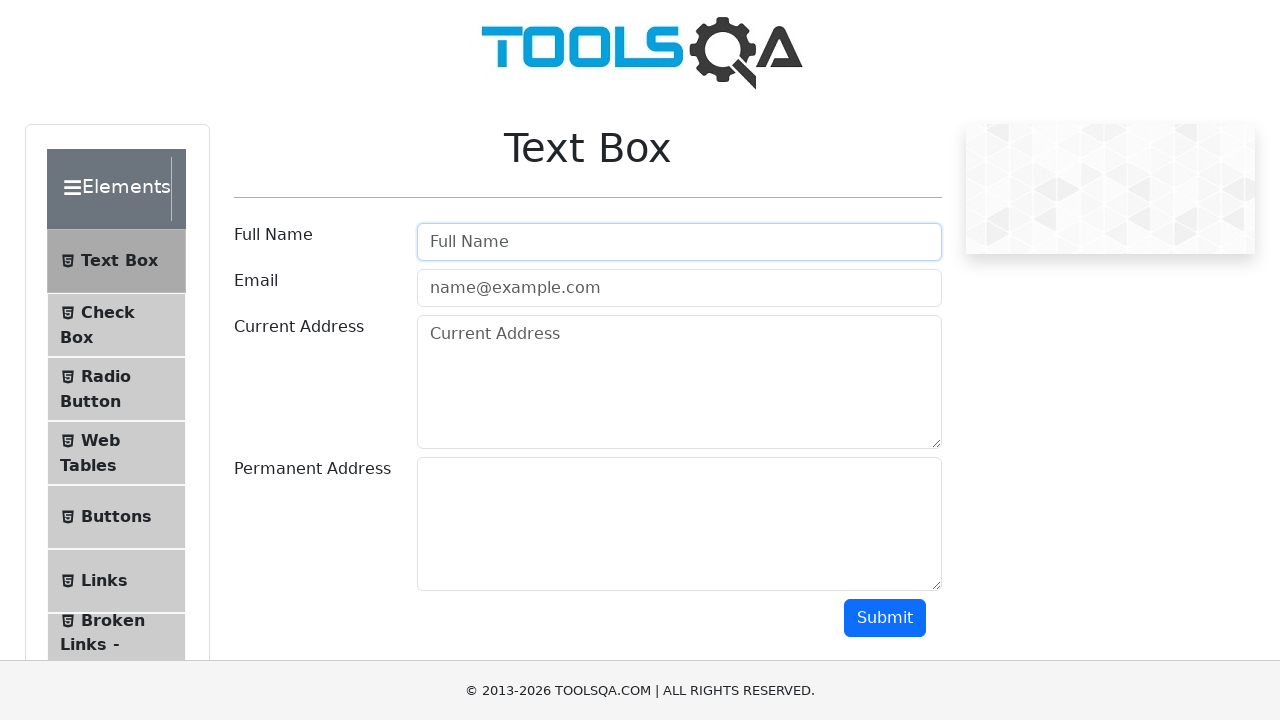

Filled Full Name field with '123' on #userName
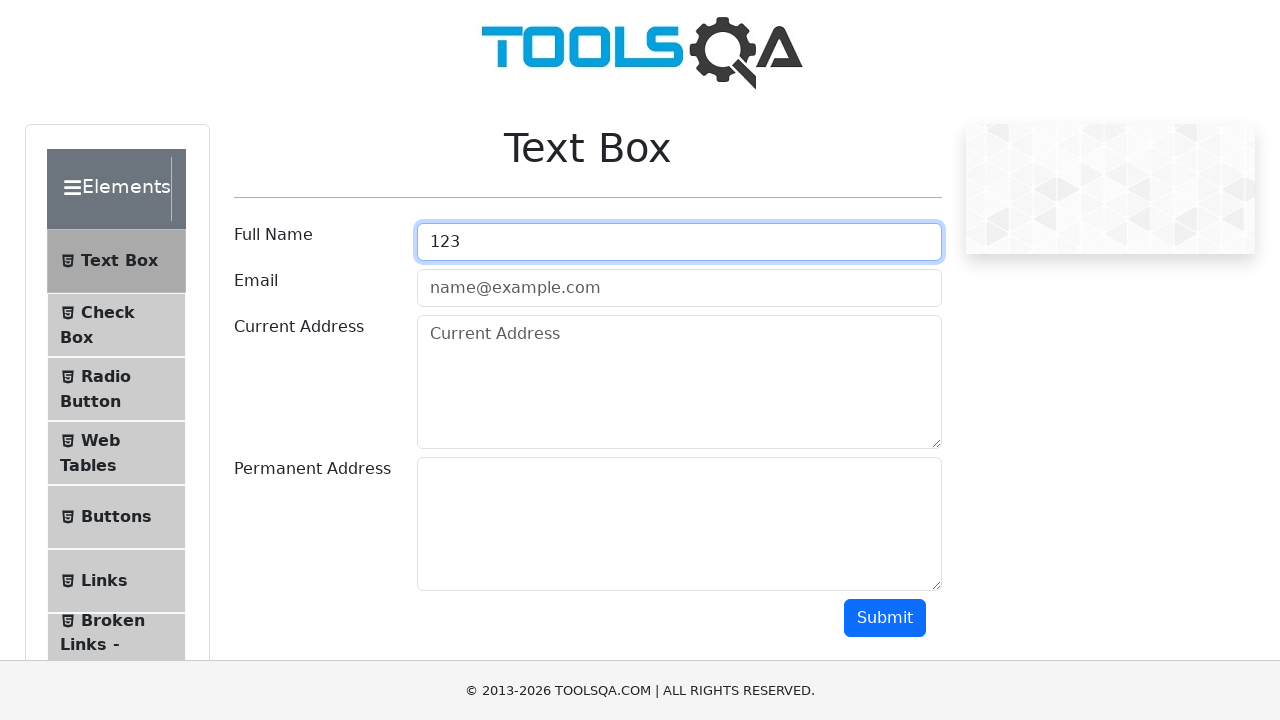

Clicked submit button to submit the form at (885, 618) on #submit
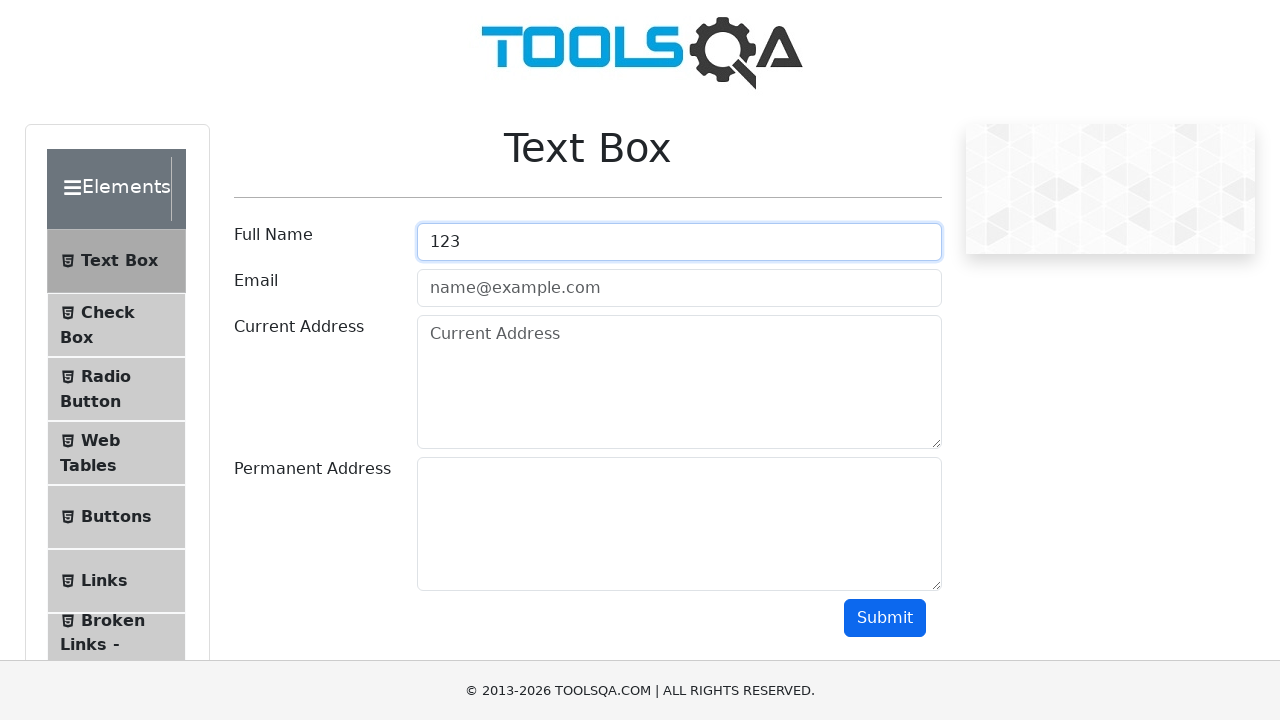

Verified submitted value is displayed in the output field
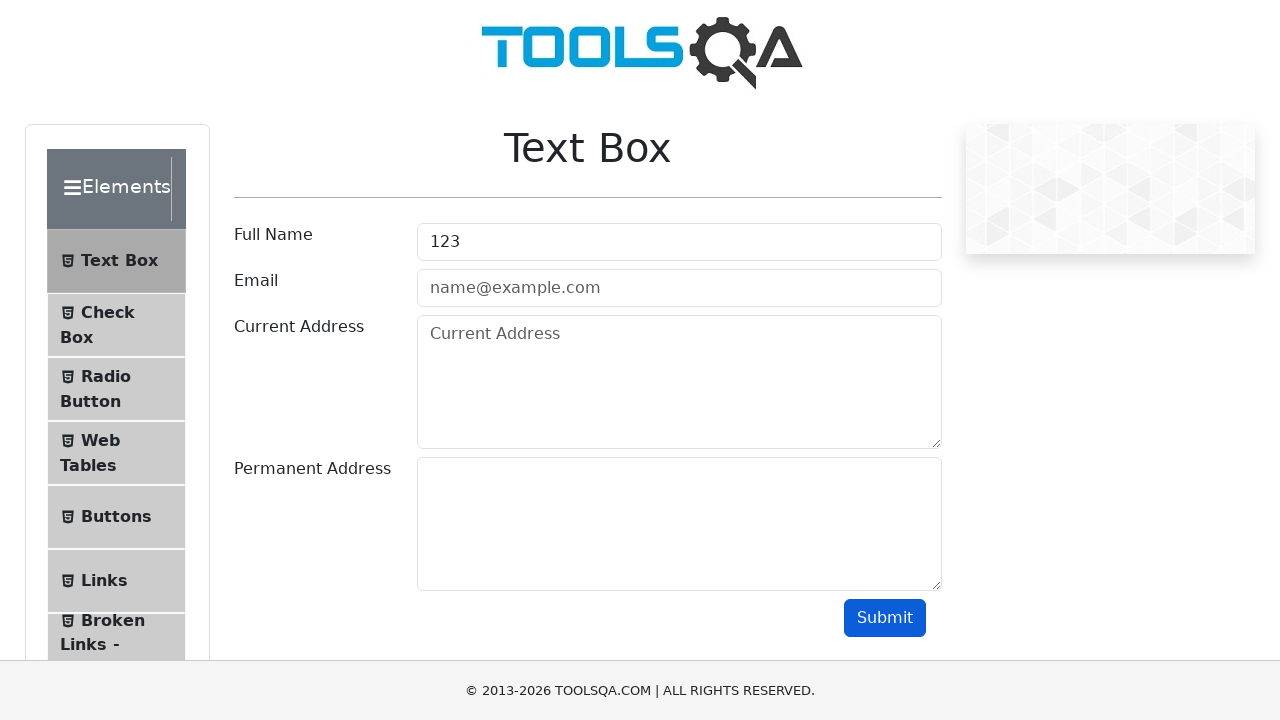

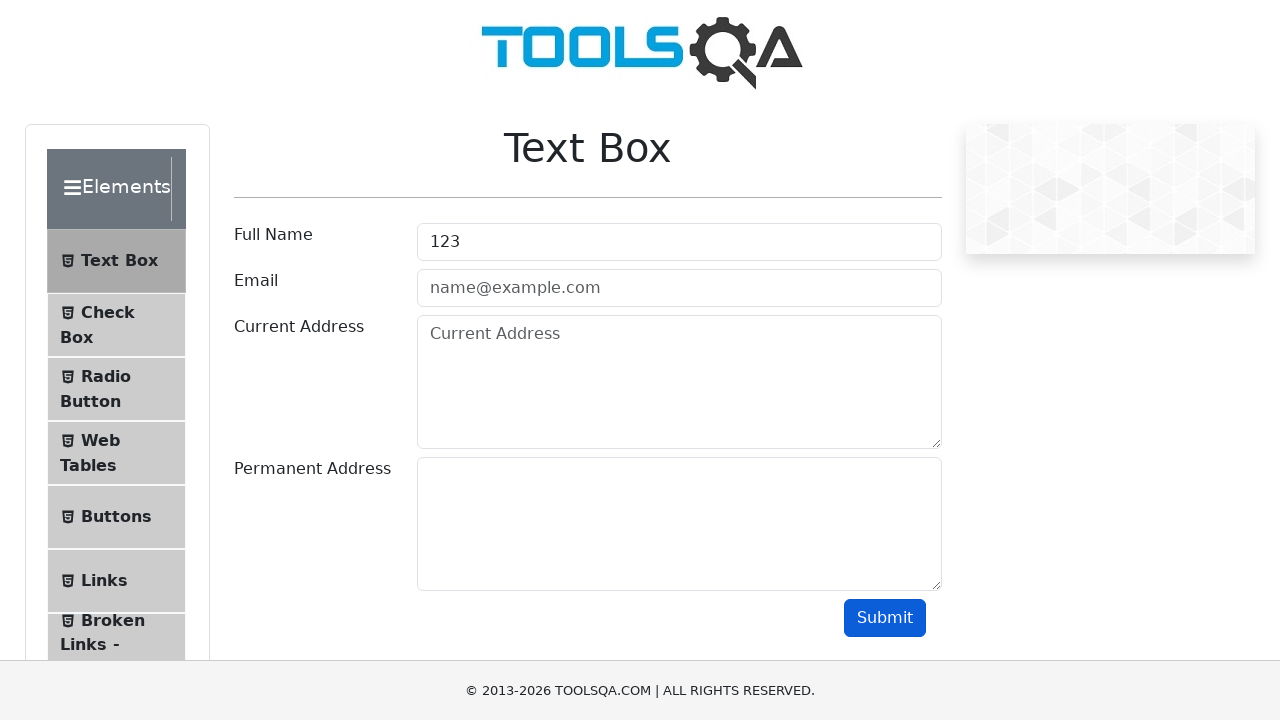